Tests jQuery UI custom dropdown by selecting a number option and verifying it's displayed

Starting URL: https://jqueryui.com/resources/demos/selectmenu/default.html

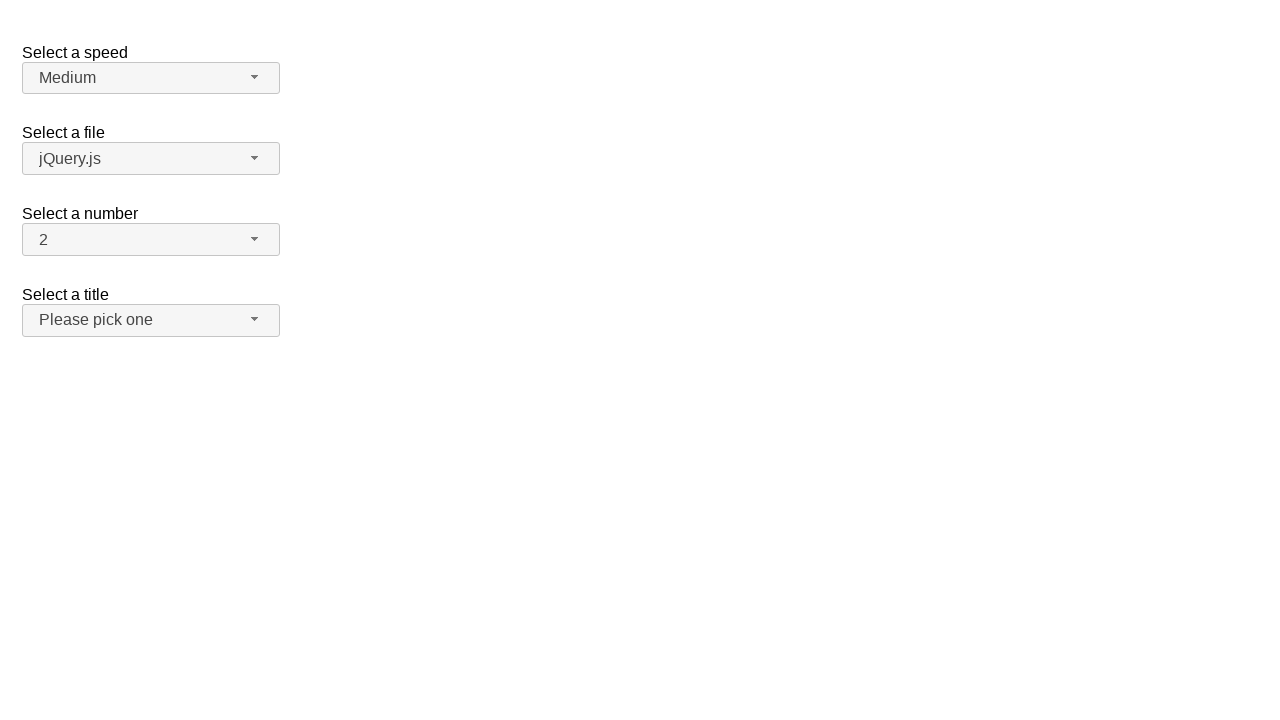

Clicked number dropdown button to open menu at (151, 240) on span#number-button
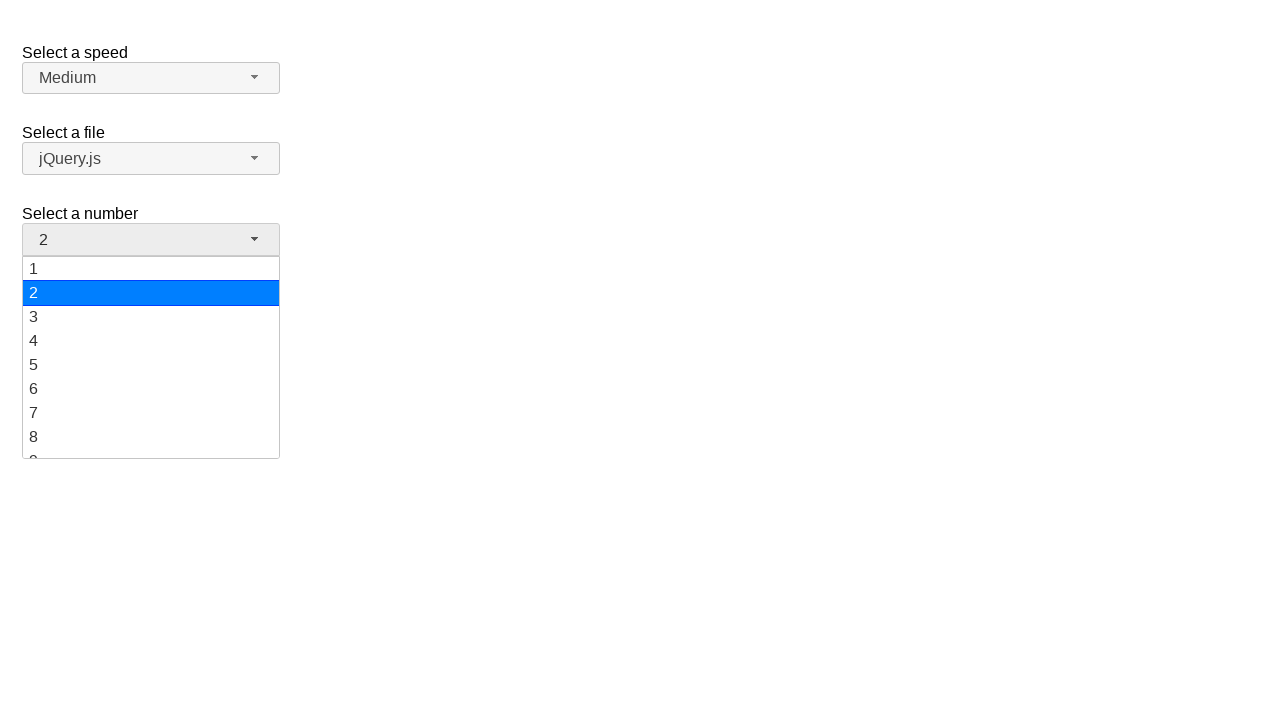

Dropdown menu became visible
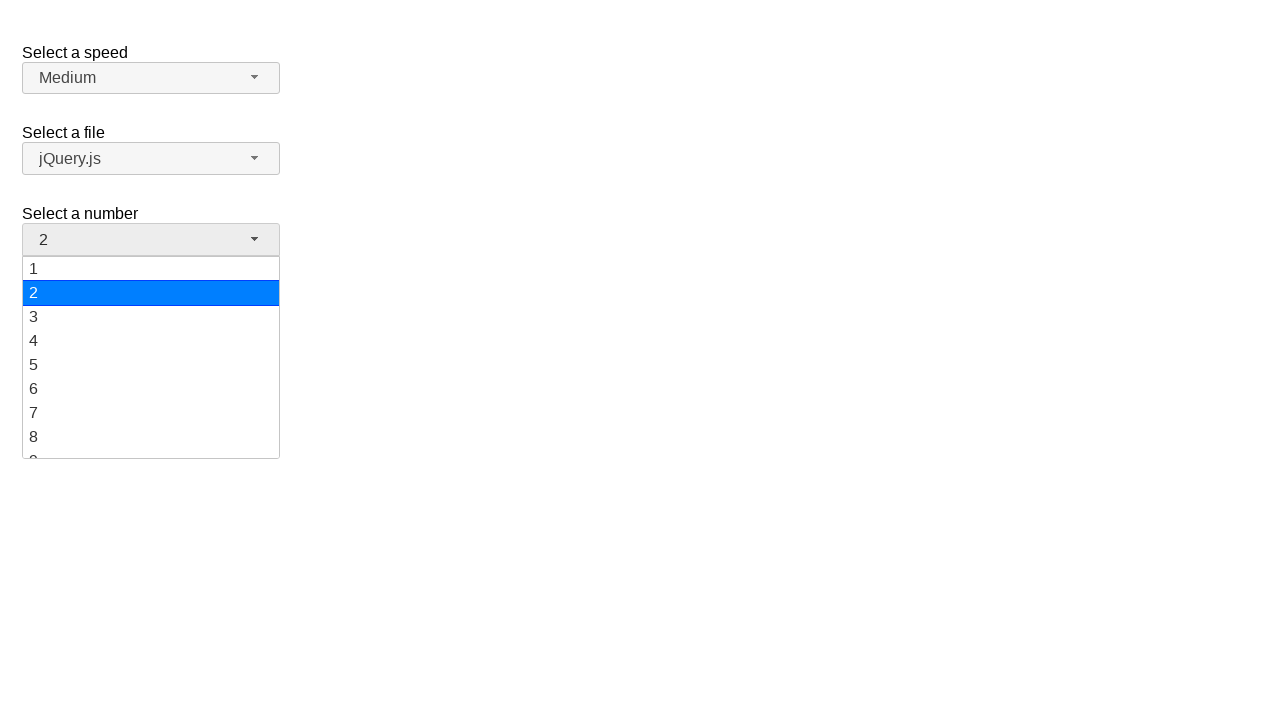

Selected option '19' from dropdown menu at (151, 445) on ul#number-menu li:has-text('19')
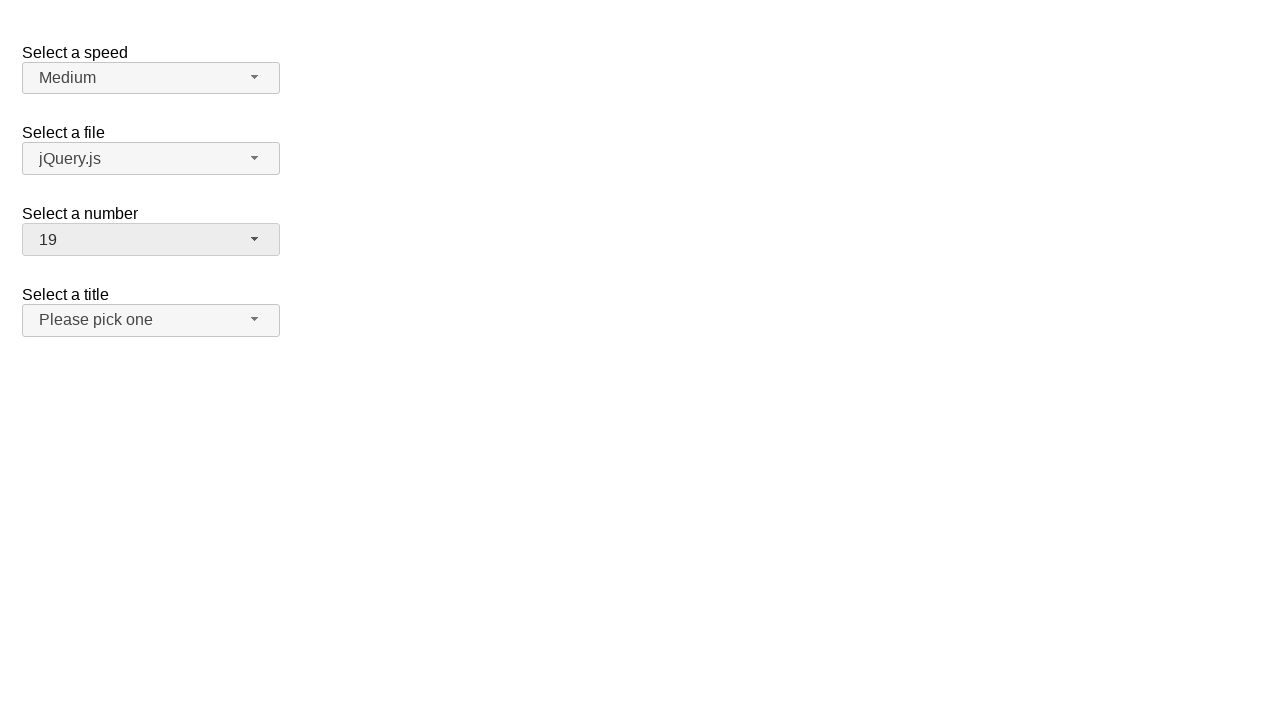

Verified that '19' is displayed as selected value
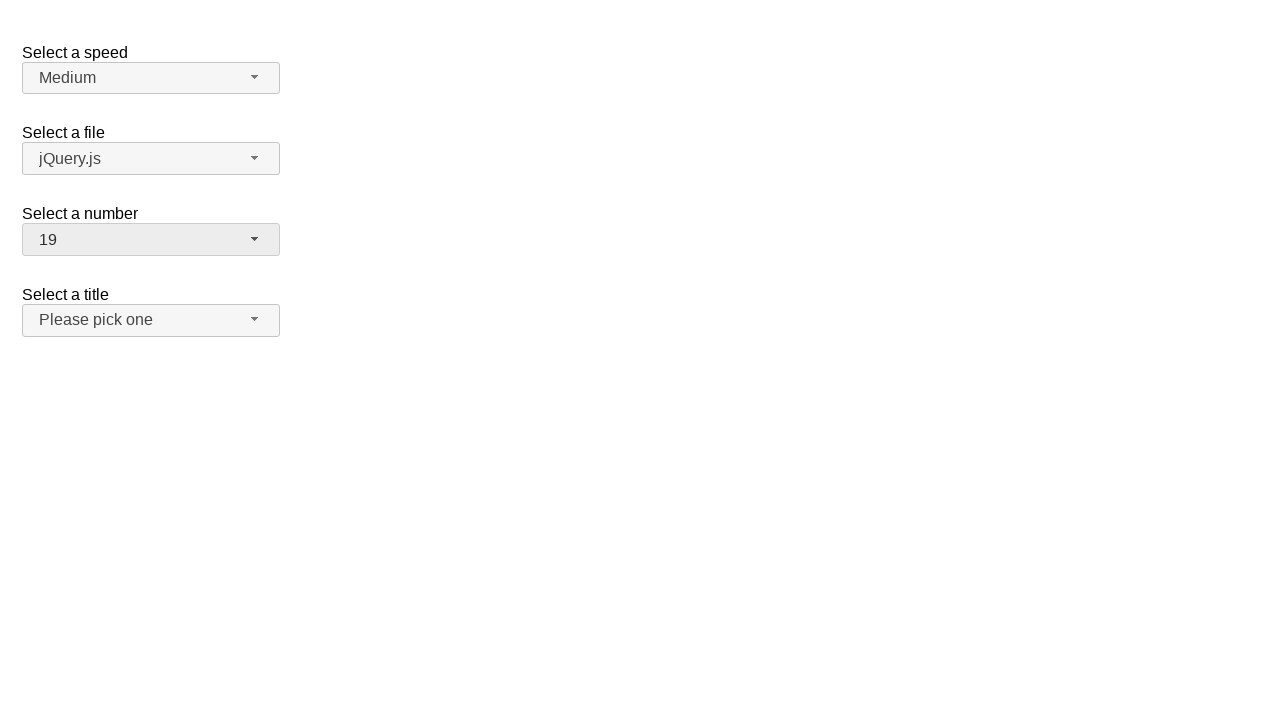

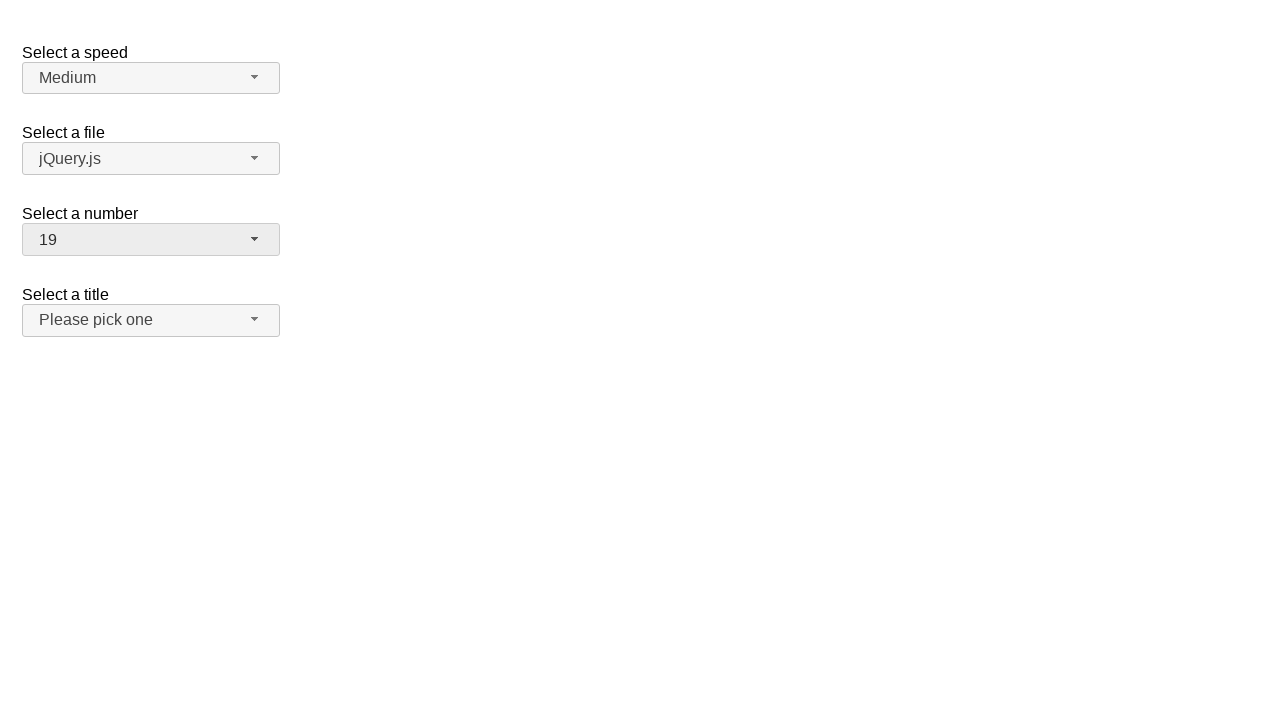